Tests dynamic checkbox control by clicking it twice to toggle its selection state

Starting URL: https://v1.training-support.net/selenium/dynamic-controls

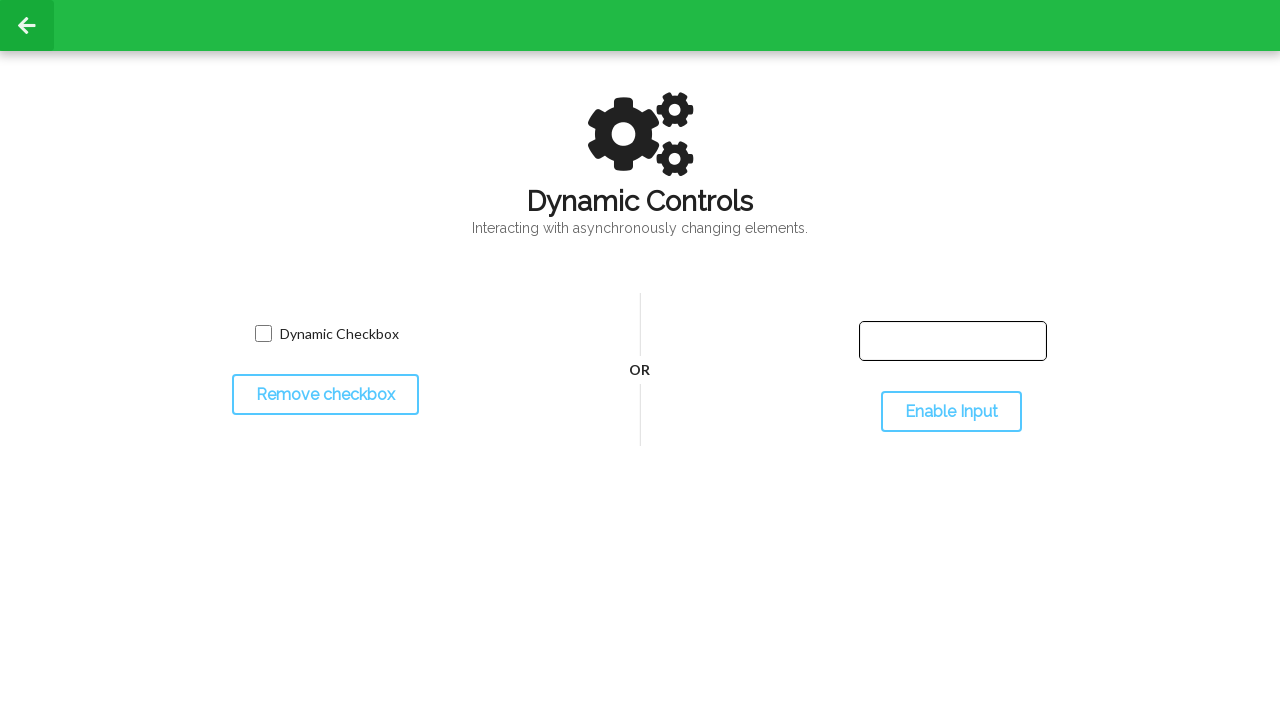

Located dynamic checkbox element
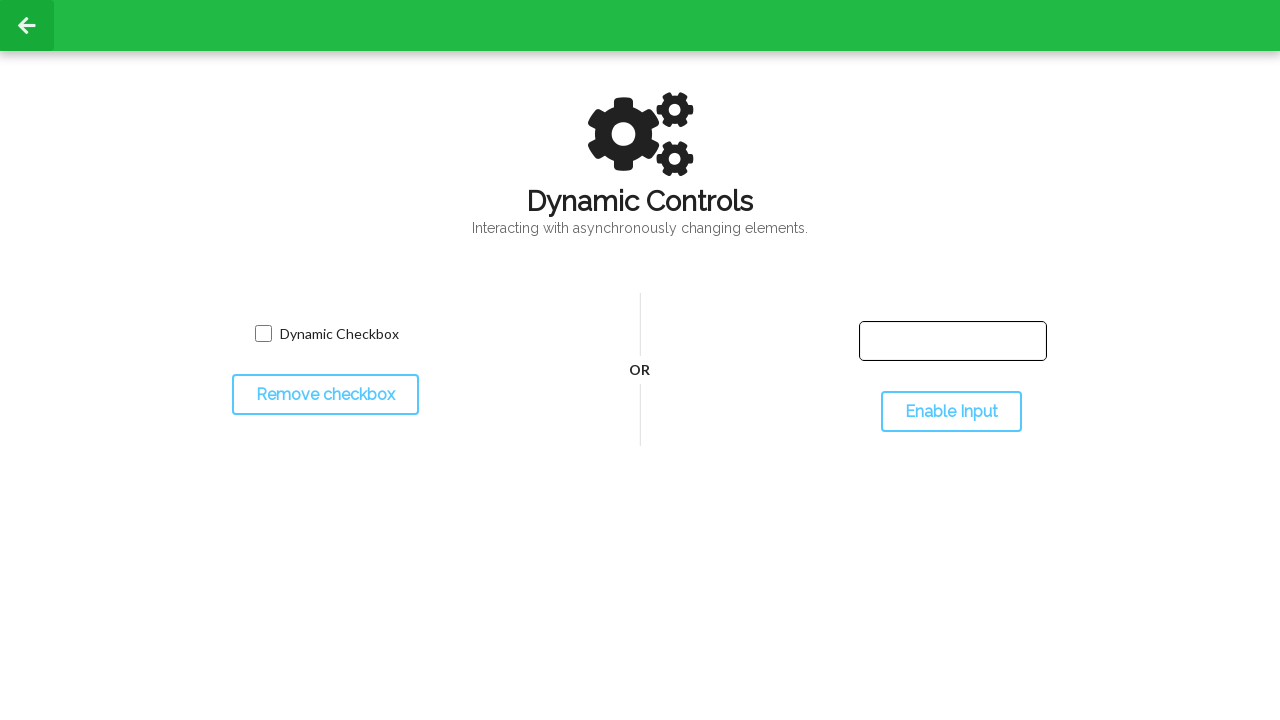

Clicked checkbox to select it at (263, 334) on input[name='toggled']
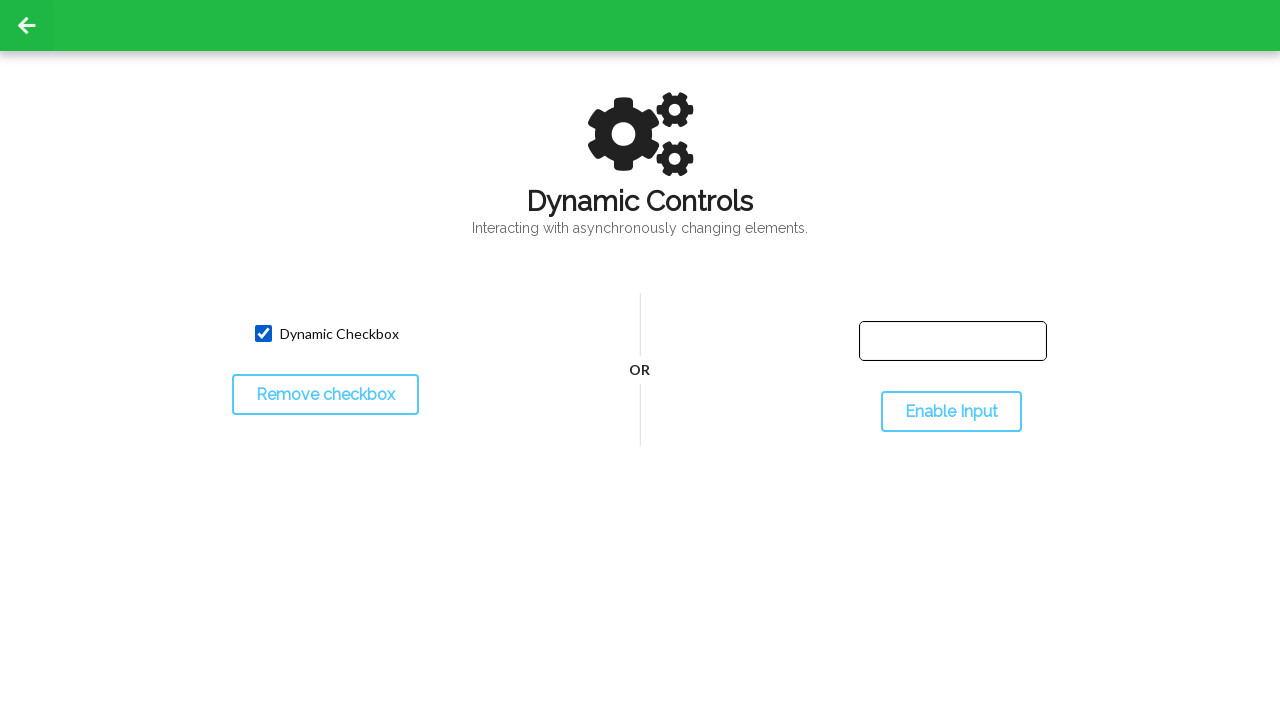

Clicked checkbox again to deselect it at (263, 334) on input[name='toggled']
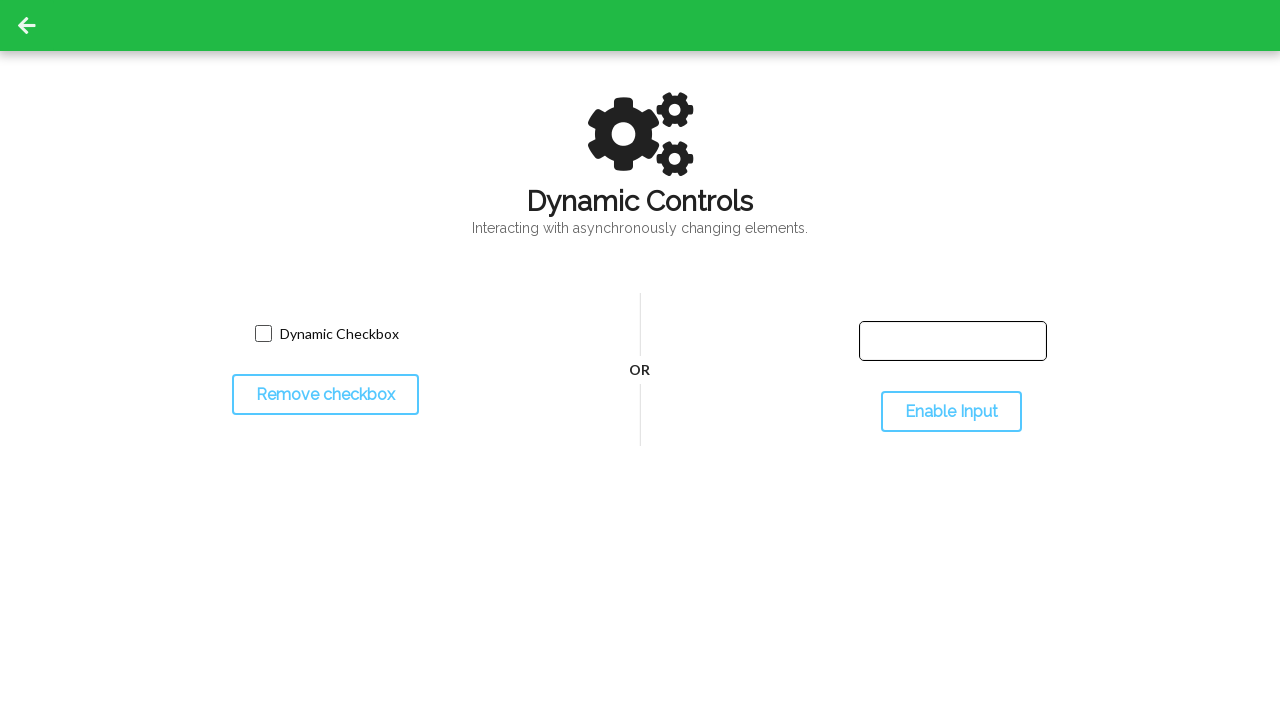

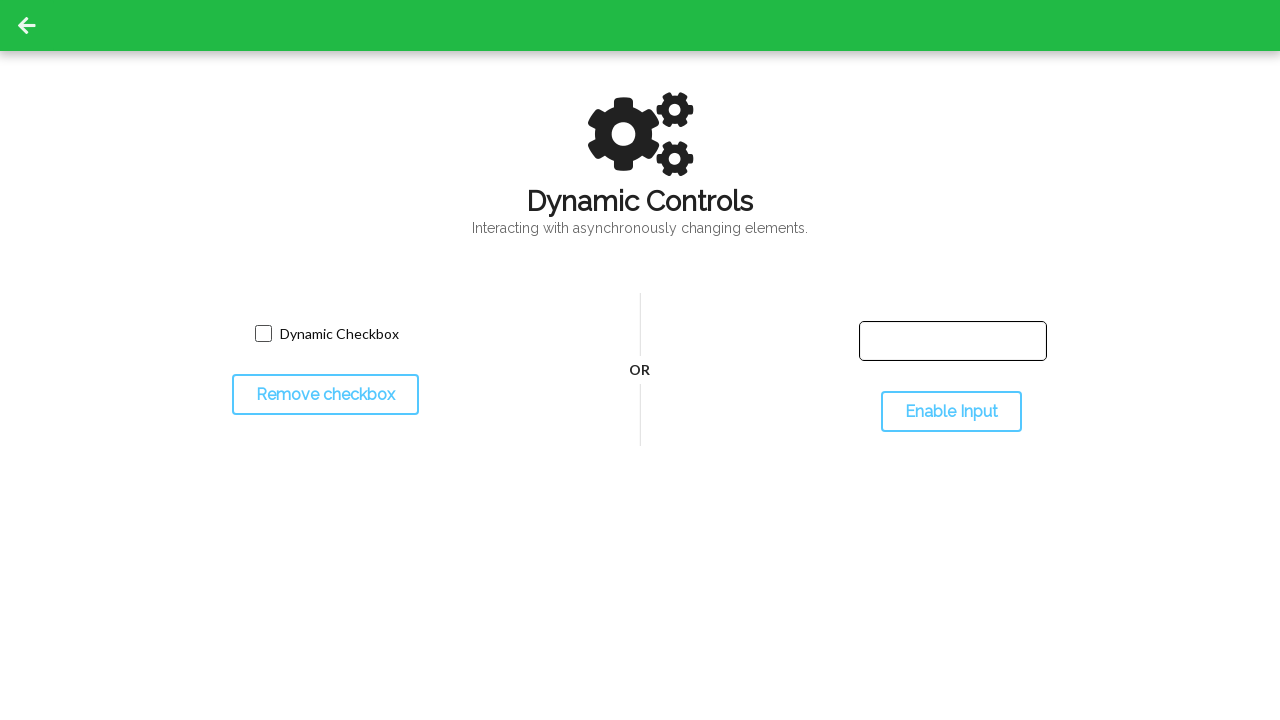